Verifies the current URL of the OrangeHRM login page matches the expected URL

Starting URL: https://opensource-demo.orangehrmlive.com/web/index.php/auth/login

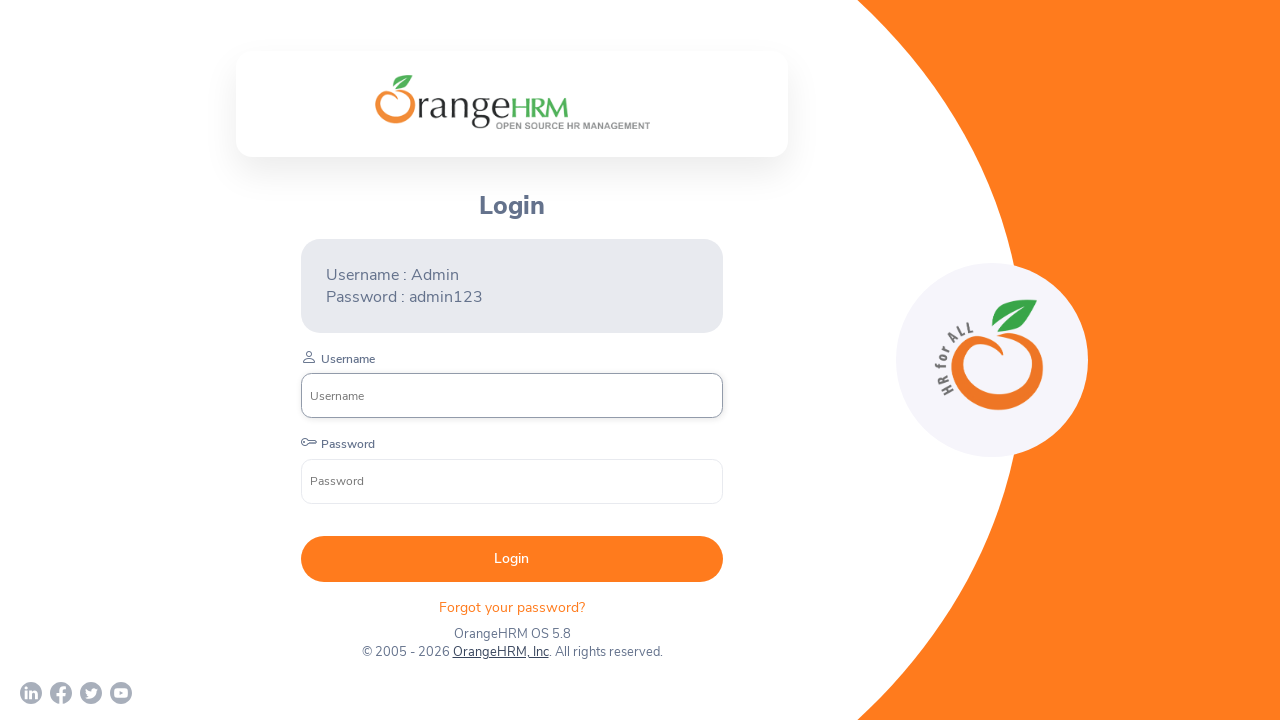

Retrieved current page URL
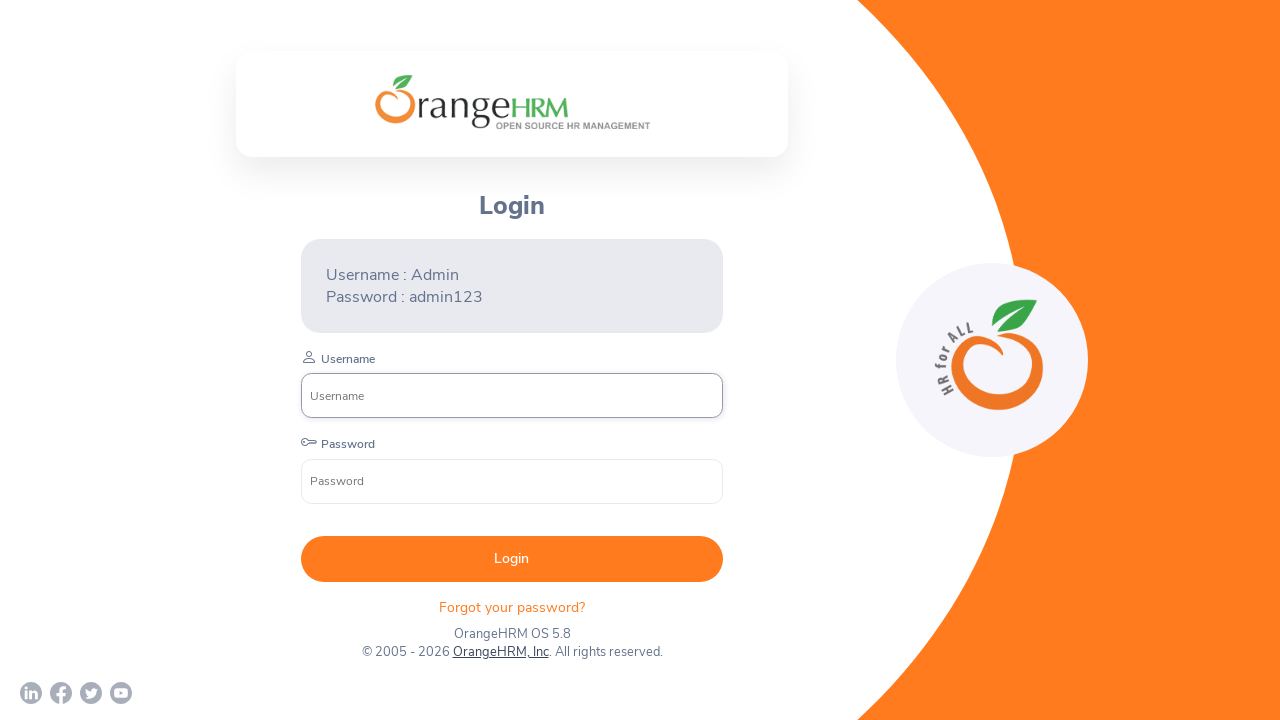

Verified current URL matches expected OrangeHRM login page URL
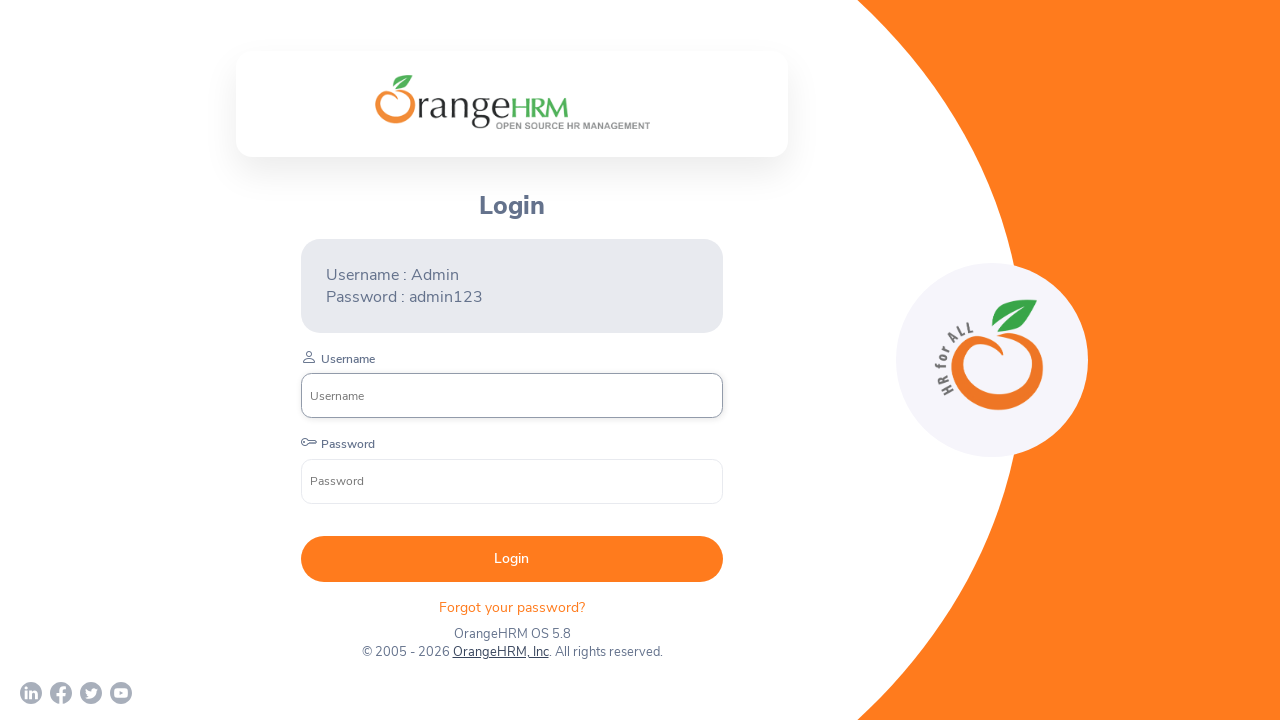

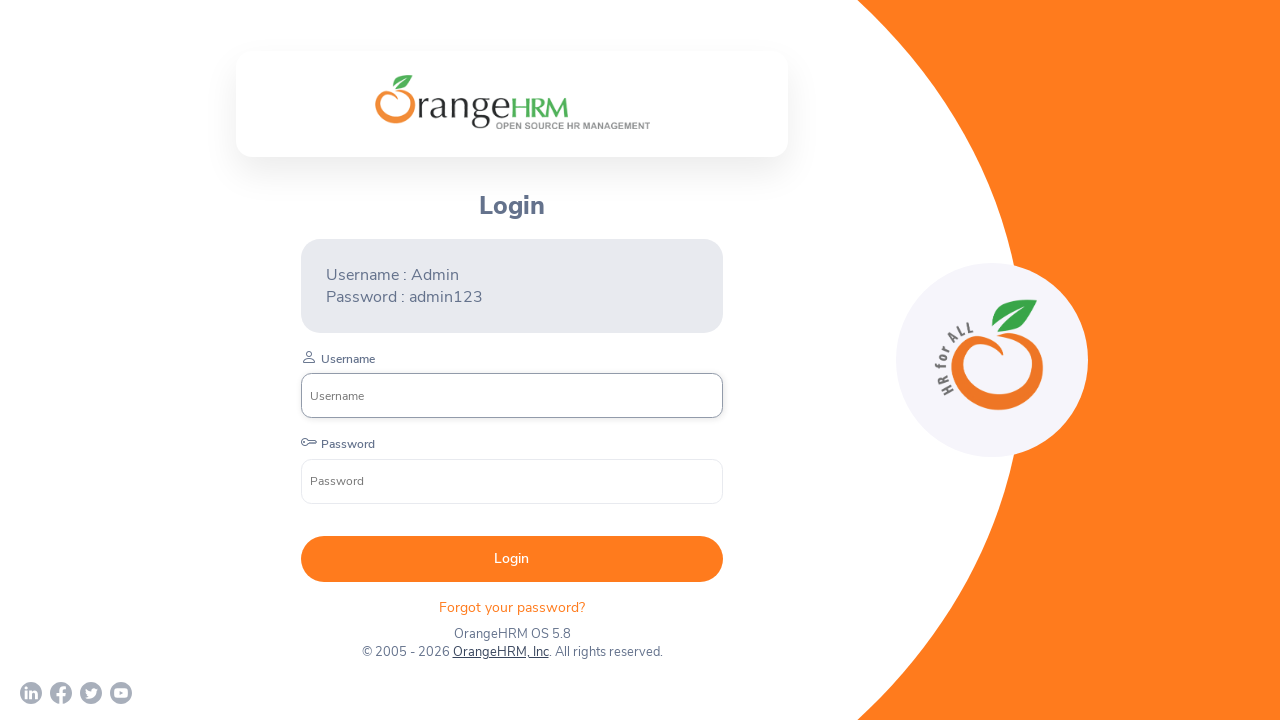